Tests scrolling functionality by scrolling down the page by a specified amount and then clicking on the "Interactions" menu element on the DemoQA website.

Starting URL: https://demoqa.com/text-box

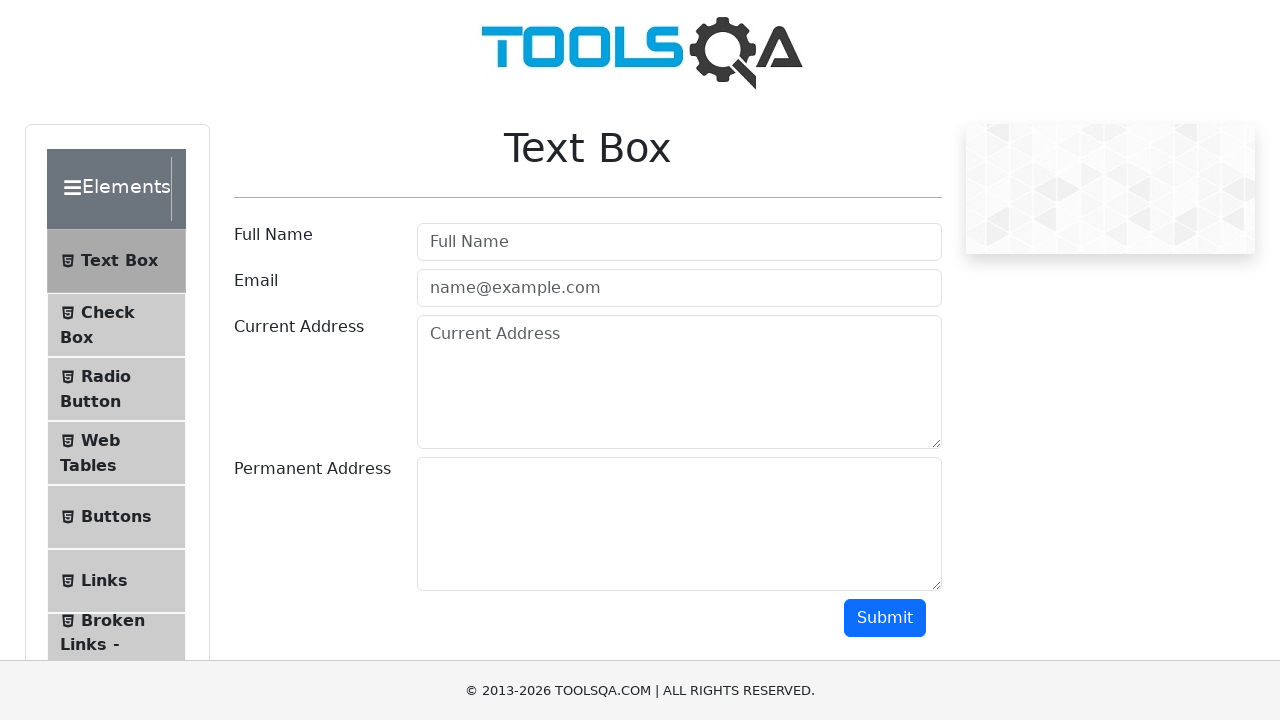

Scrolled page down by 800 pixels vertically and 300 pixels horizontally
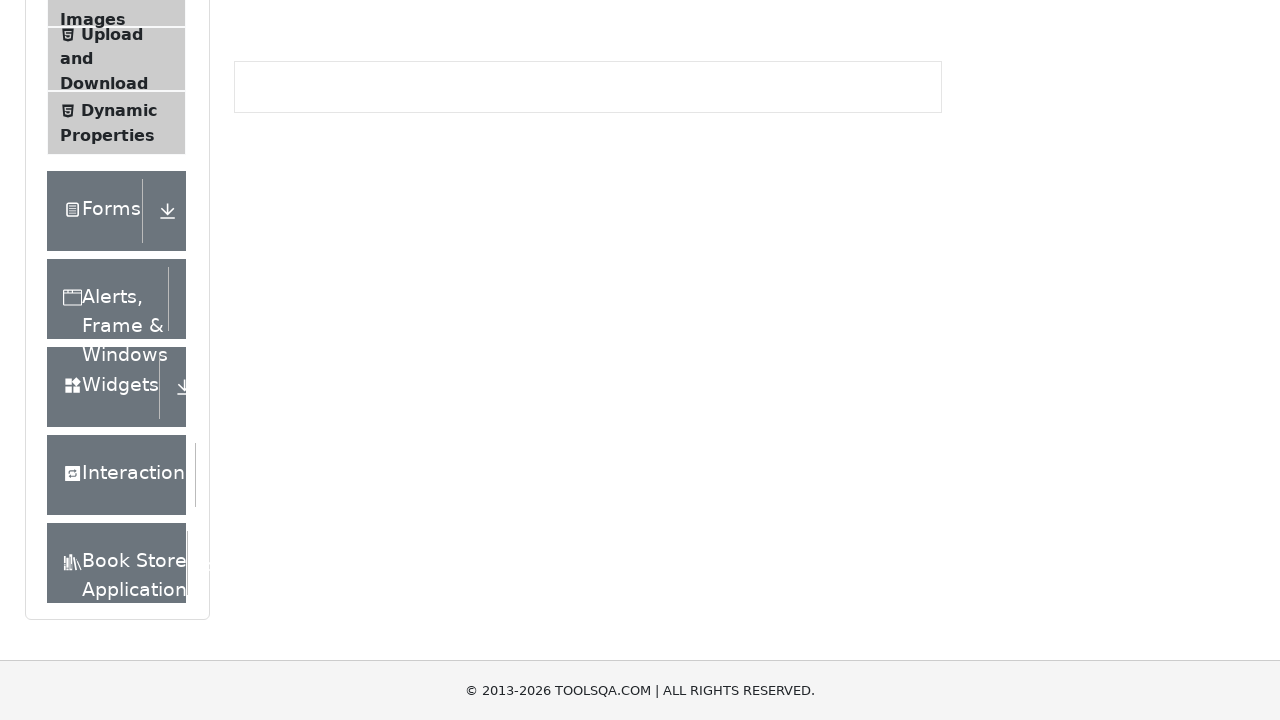

Waited 500ms for scroll animation to complete
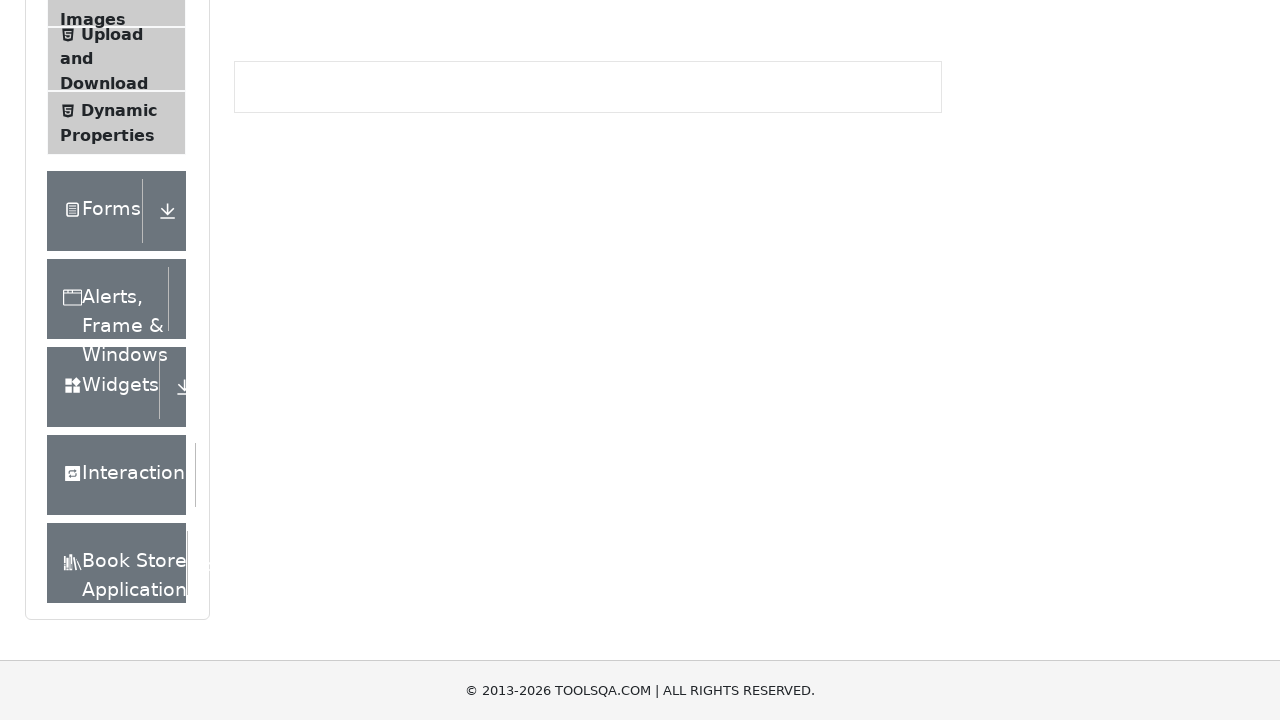

Clicked on the 'Interactions' menu element at (121, 475) on xpath=//div[text()='Interactions']
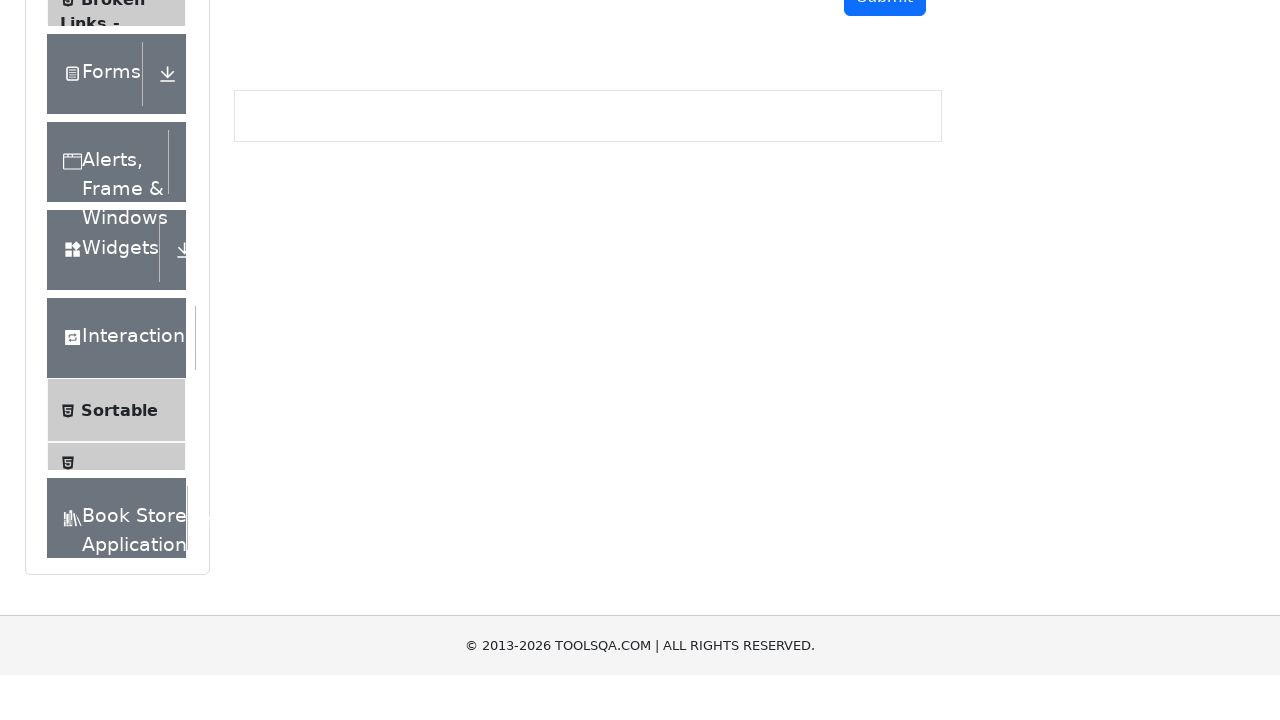

Page fully loaded after clicking Interactions menu
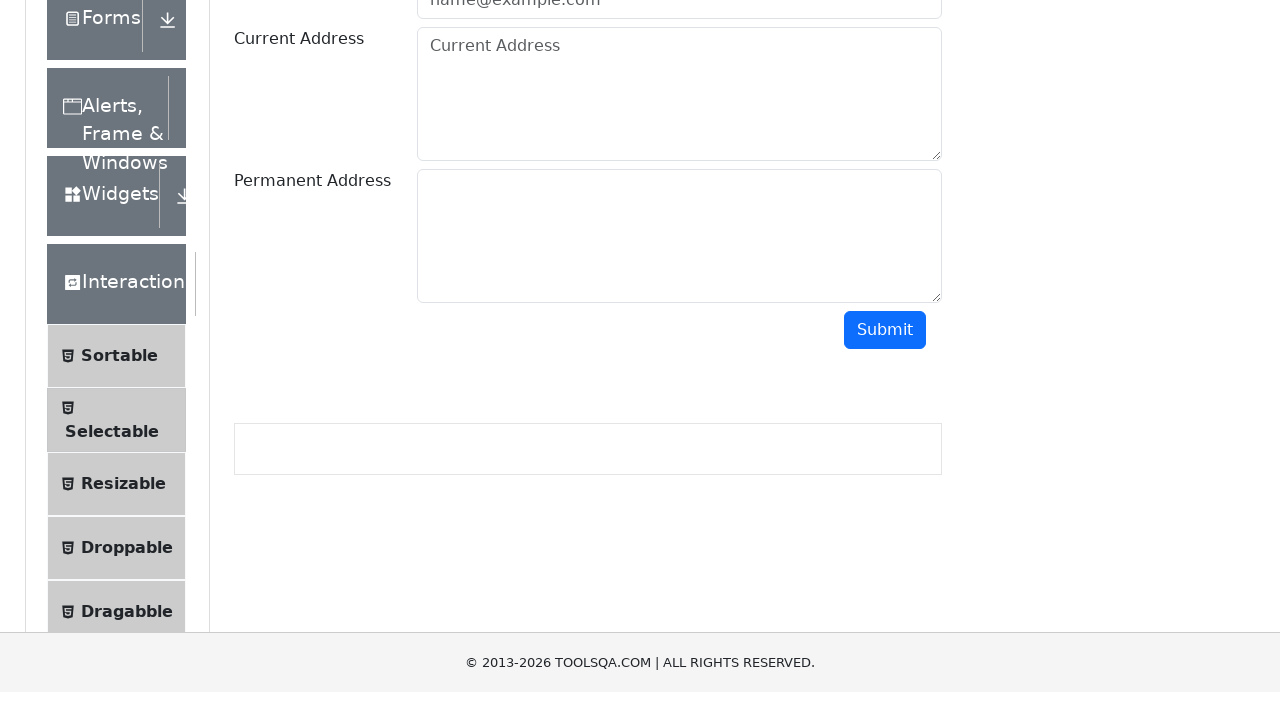

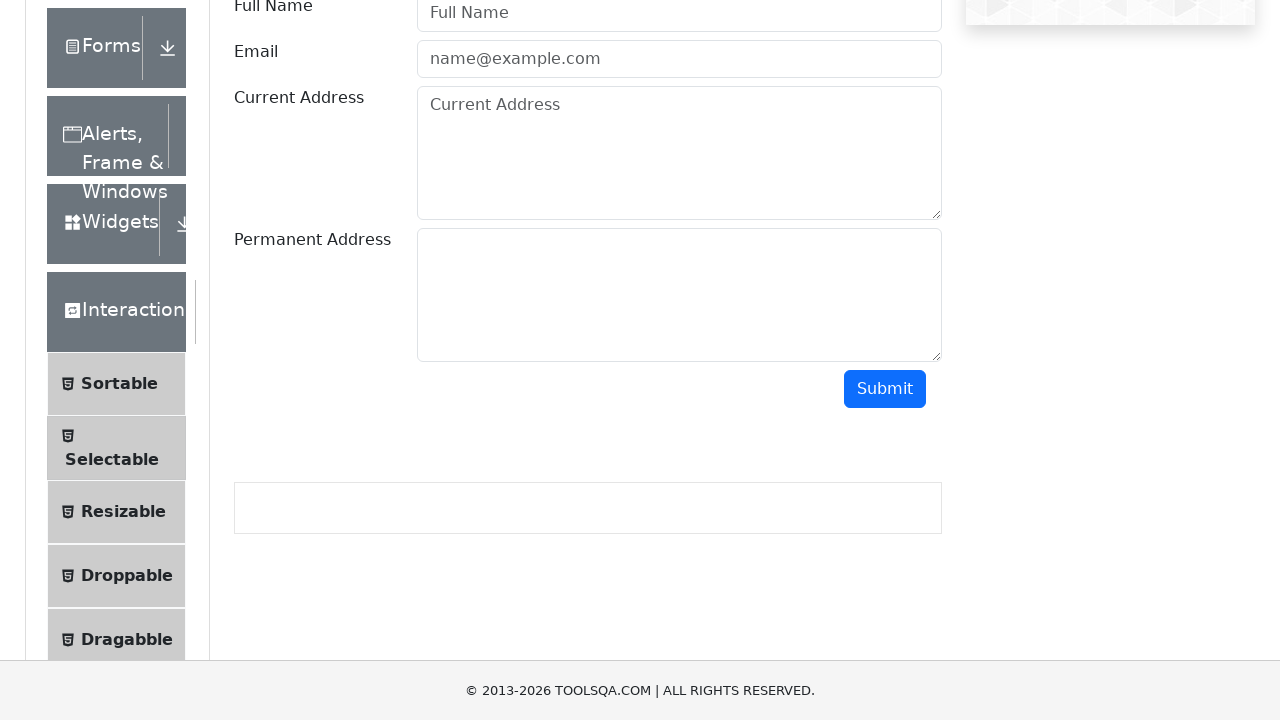